Tests user registration by filling out the registration form with first name, last name, email, telephone, password fields, checking newsletter and agreement checkboxes, and submitting the form.

Starting URL: https://ecommerce-playground.lambdatest.io/index.php?route=account/register

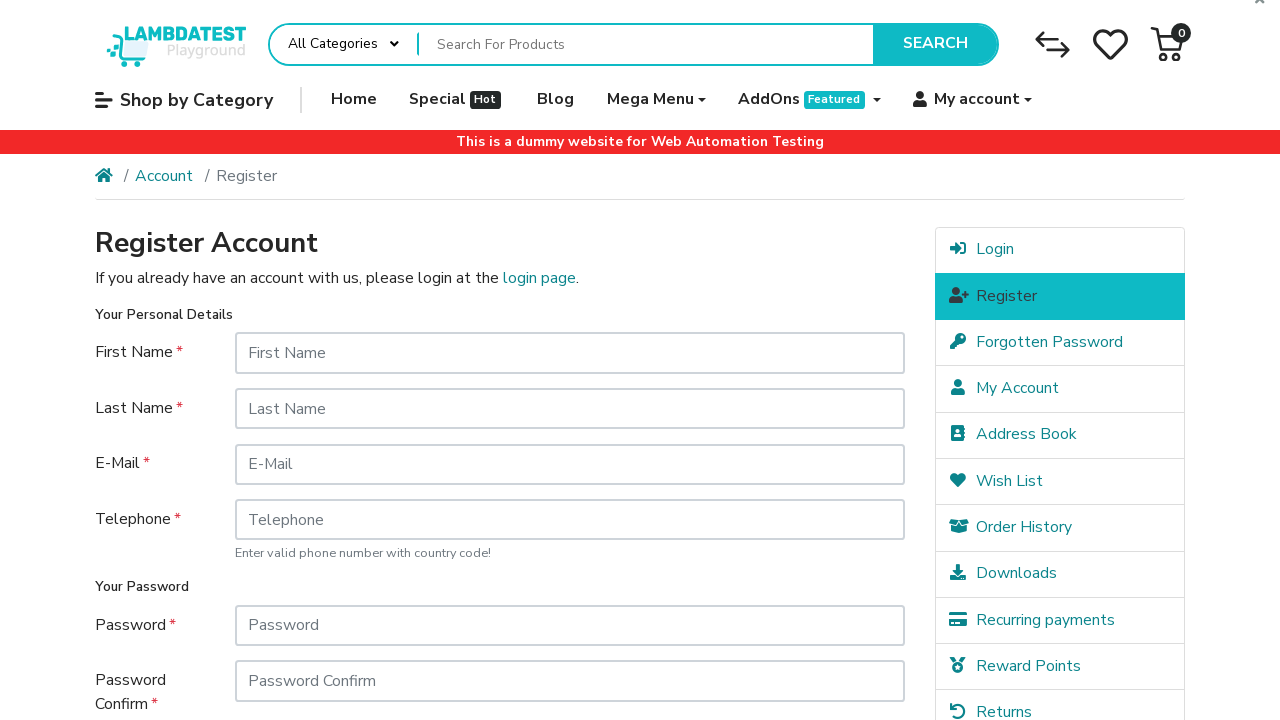

Filled first name field with 'Lais' on #input-firstname
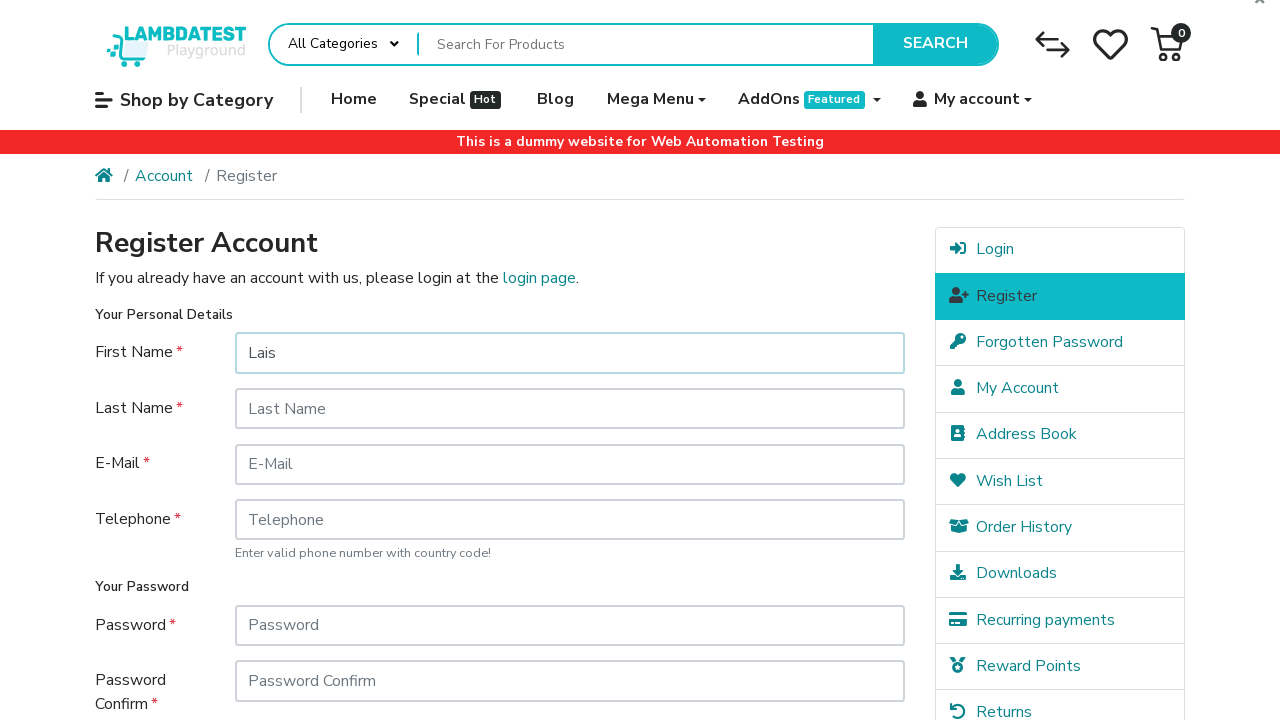

Filled last name field with 'Souza' on #input-lastname
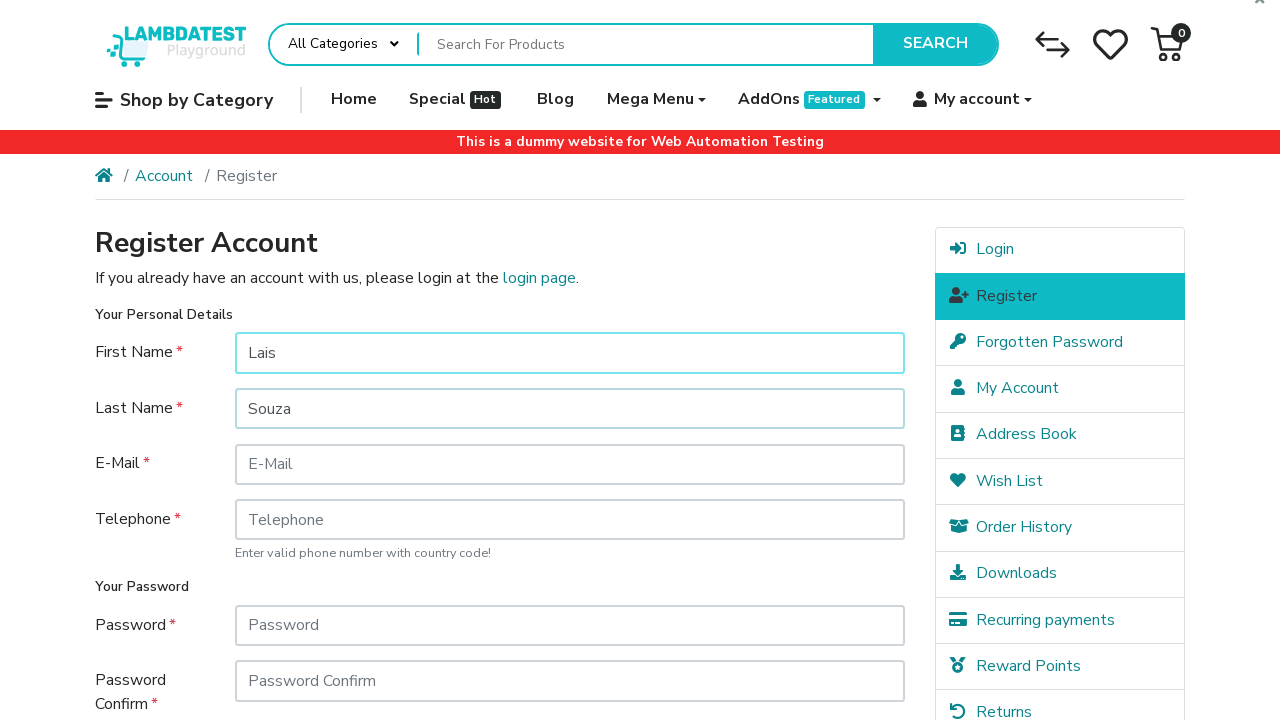

Filled email field with 'testuser7842@example.com' on #input-email
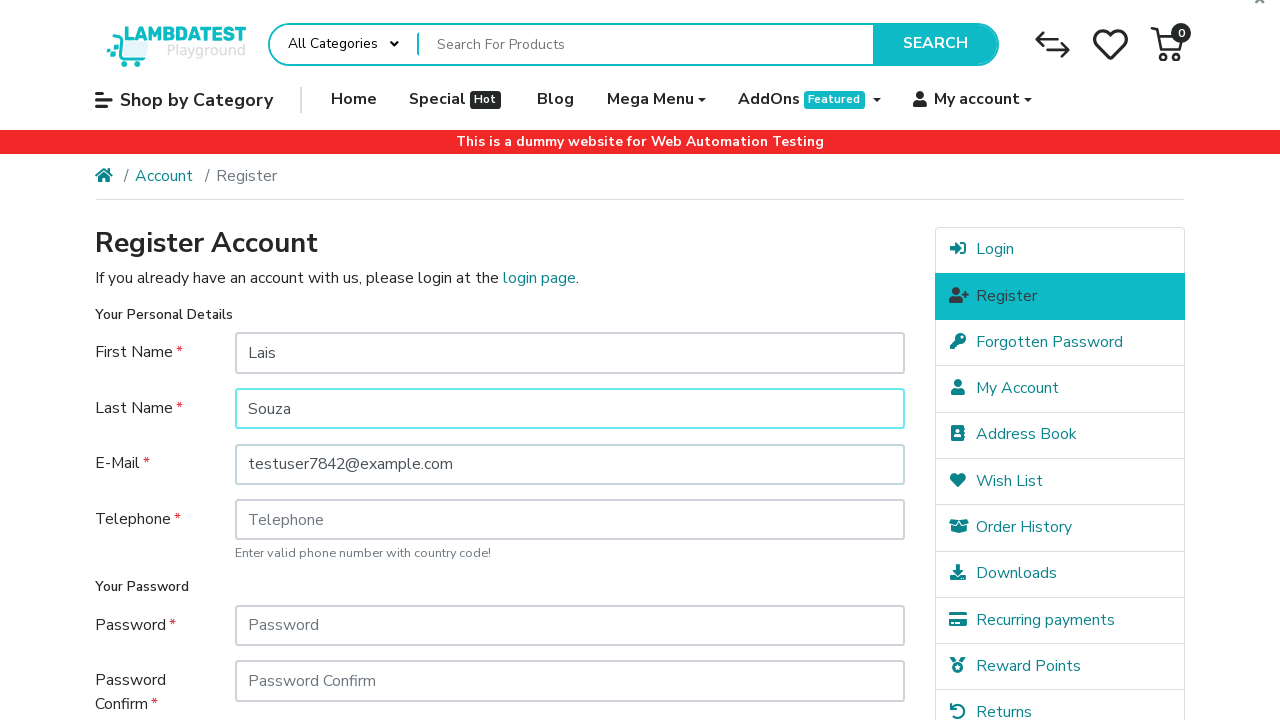

Filled telephone field with '888888888' on #input-telephone
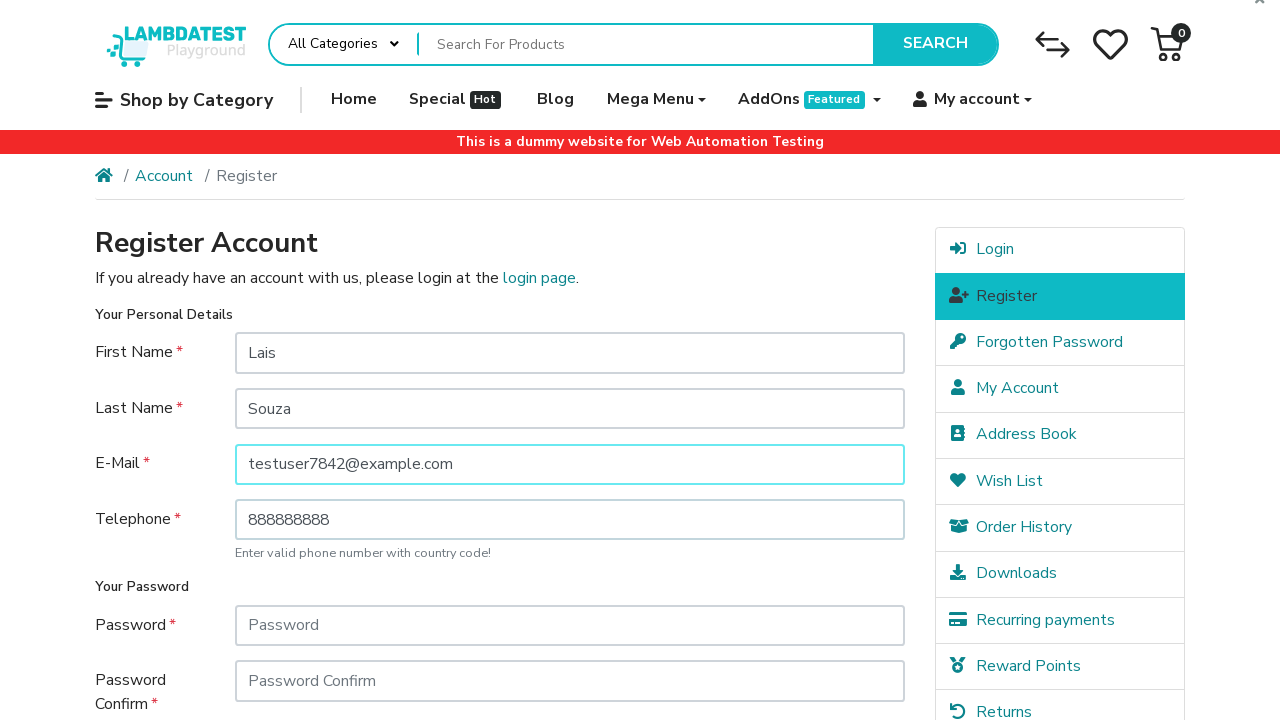

Filled password field with '123456' on #input-password
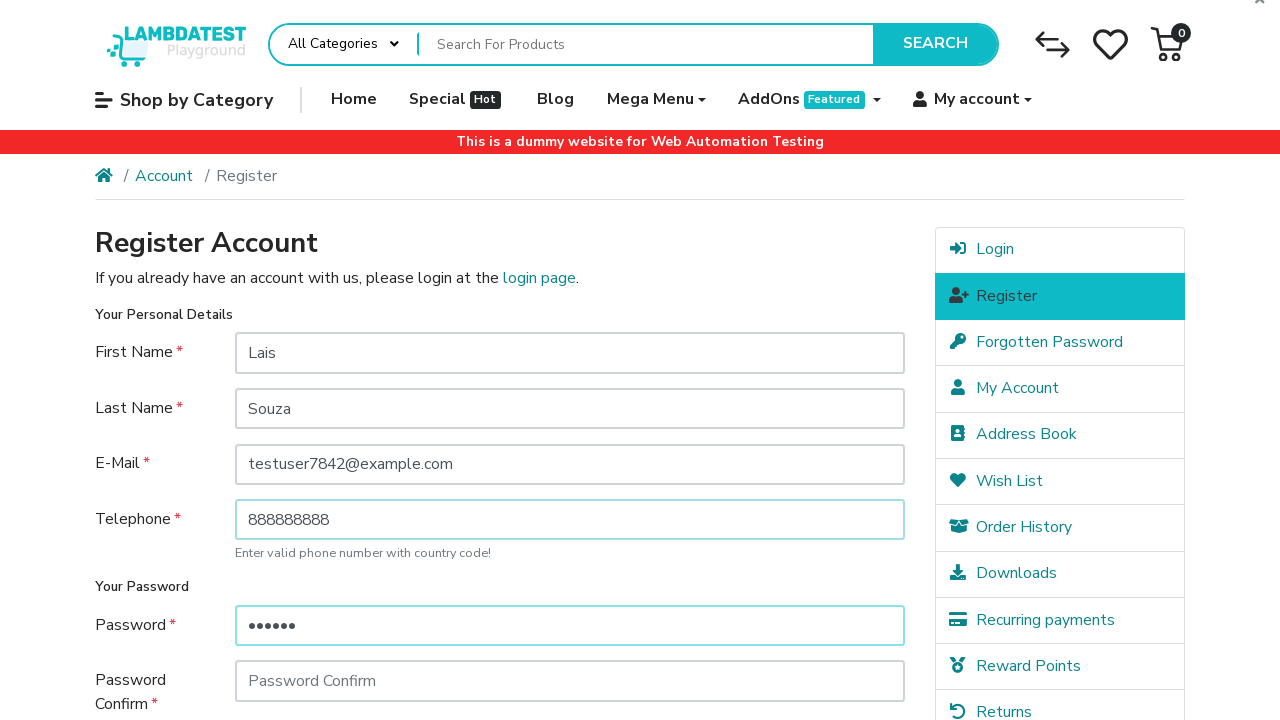

Filled password confirmation field with '123456' on #input-confirm
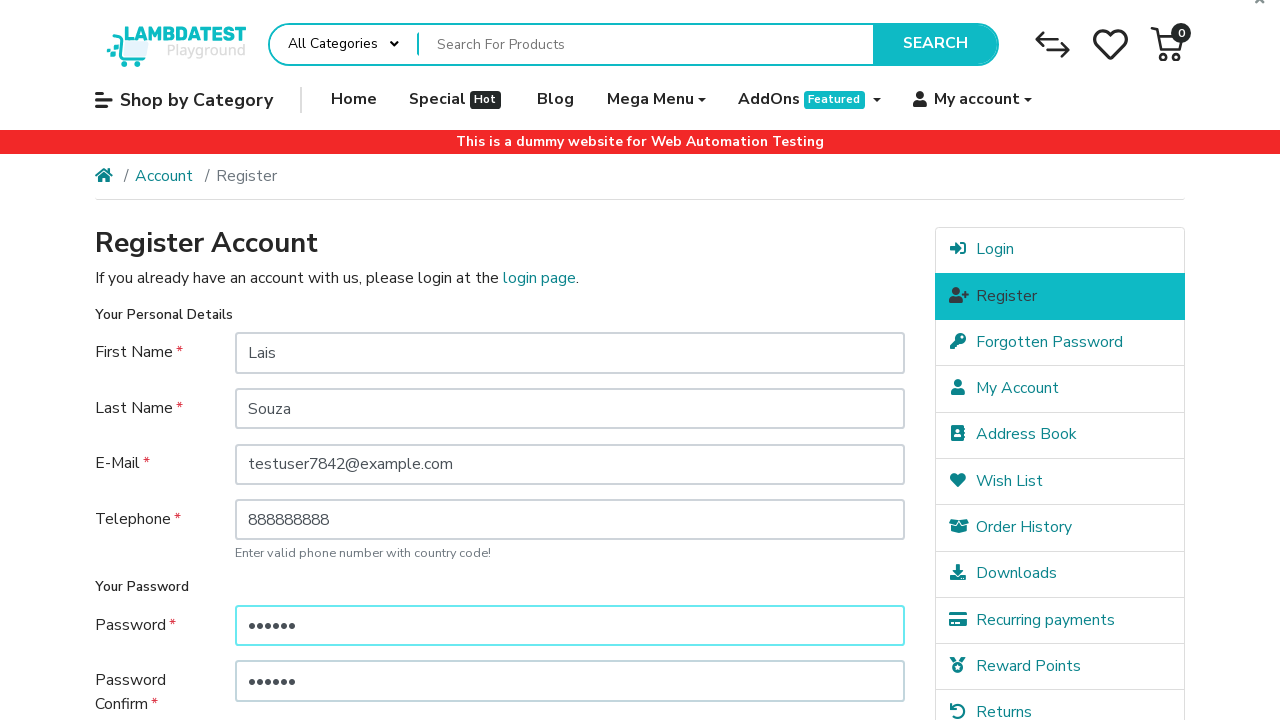

Checked newsletter subscription checkbox at (274, 514) on xpath=//label[@for="input-newsletter-yes"]
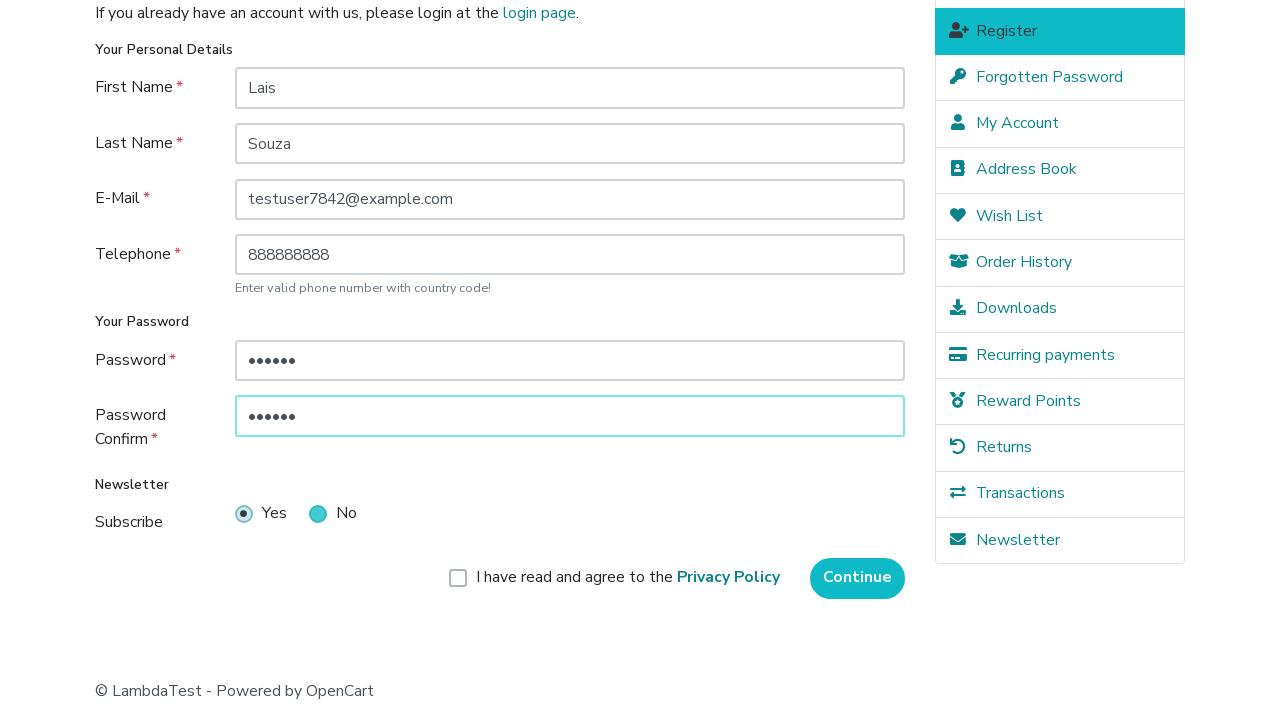

Checked terms and conditions agreement checkbox at (628, 578) on xpath=//label[@for="input-agree"]
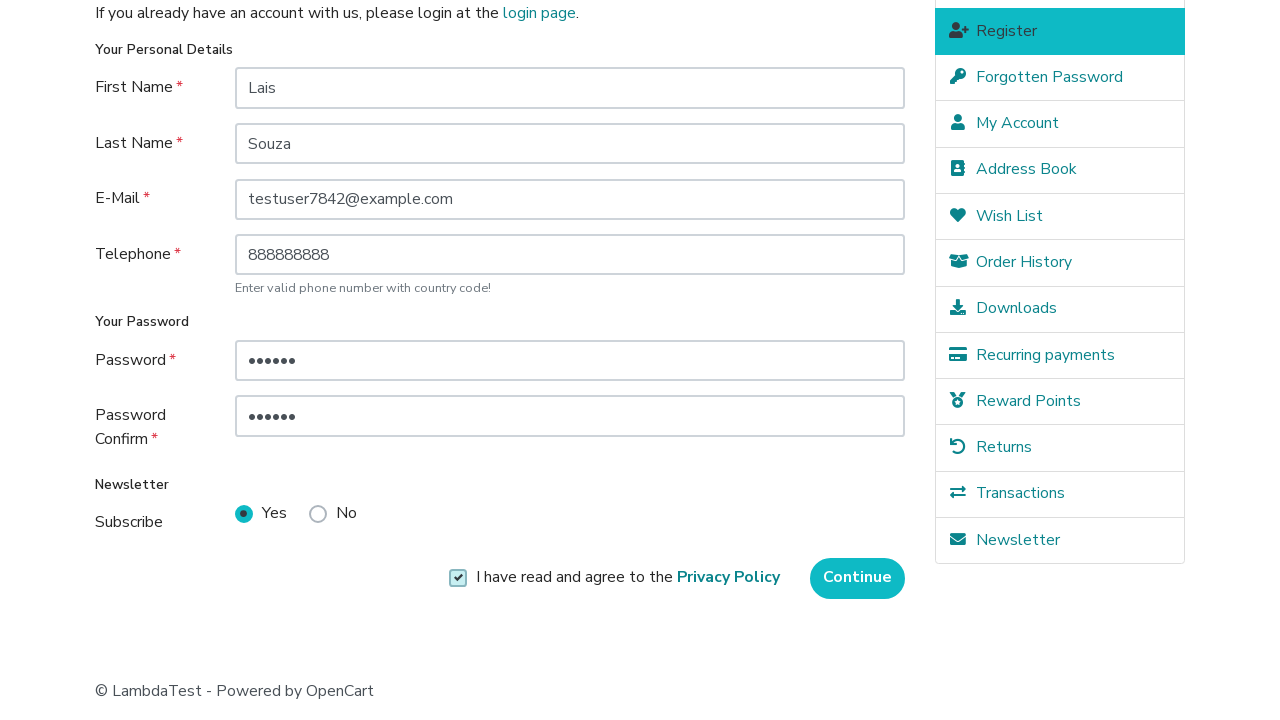

Clicked Continue button to submit registration form at (858, 578) on xpath=//input[@value="Continue"]
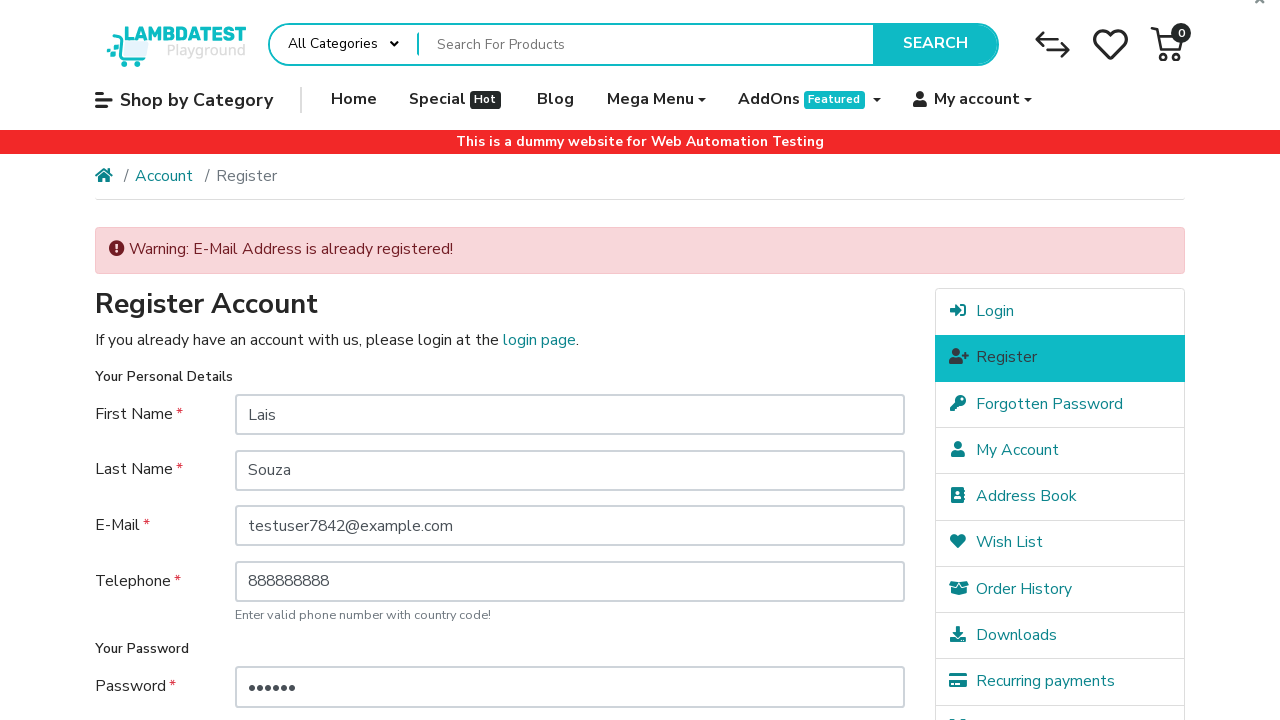

Registration success page loaded
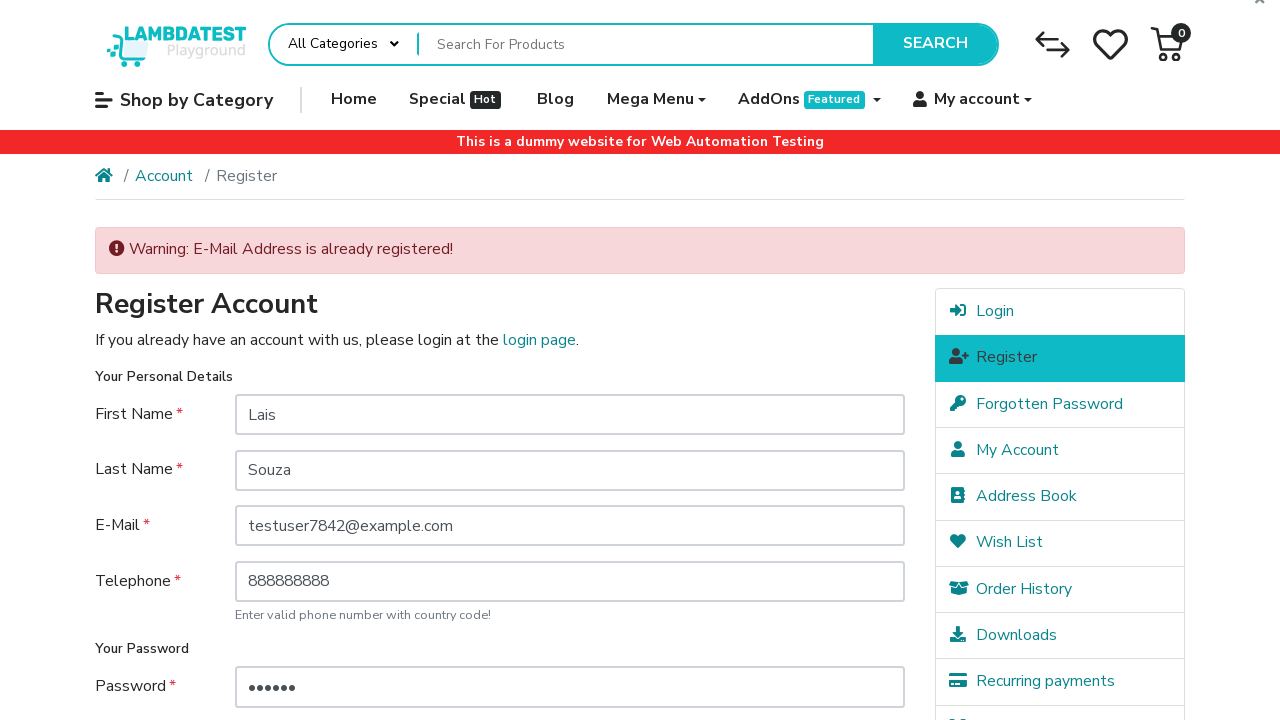

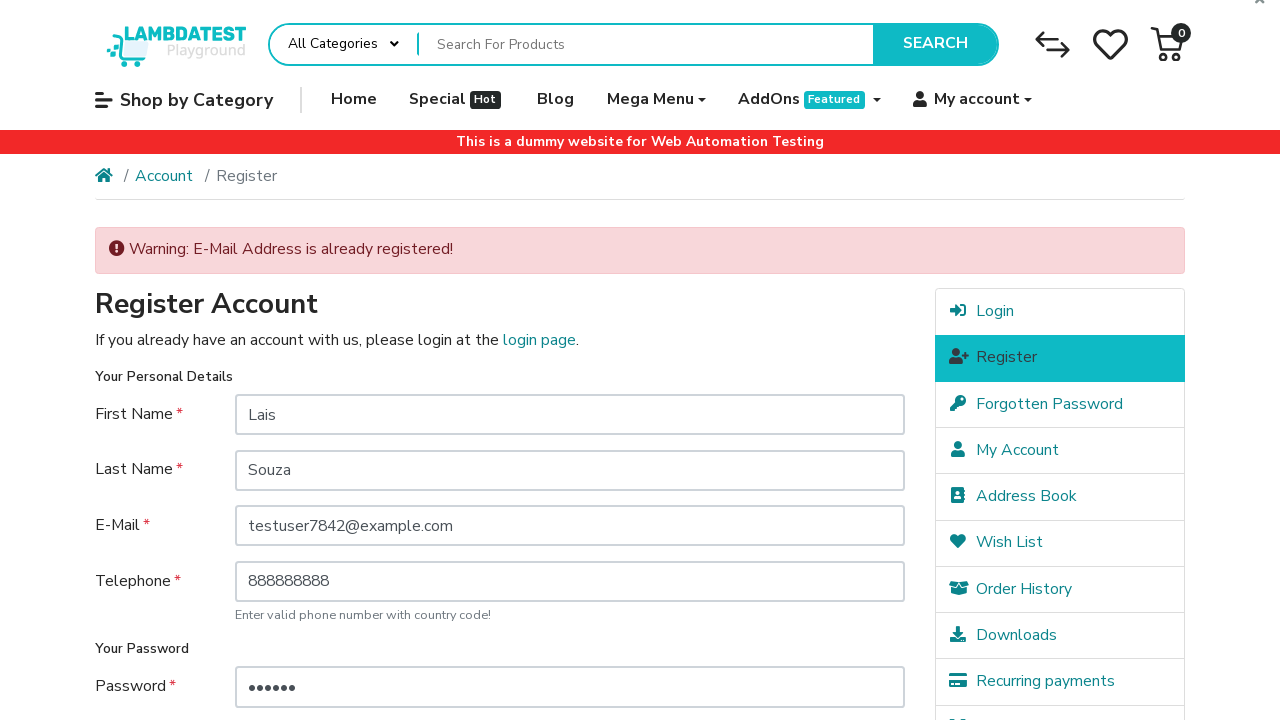